Clicks on the "Start a free trial" link on the VWO homepage and navigates to the next page

Starting URL: https://app.vwo.com/

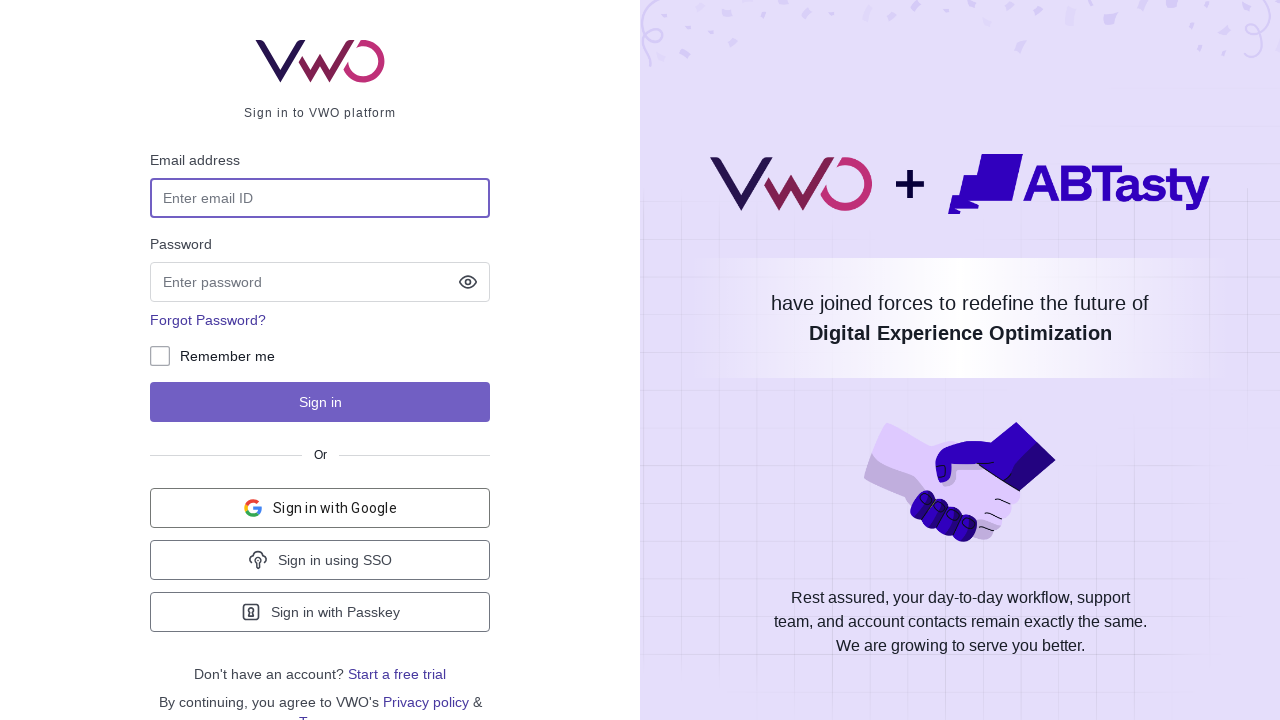

Clicked on 'Start a free trial' link on VWO homepage at (397, 674) on a:has-text('Start a free trial')
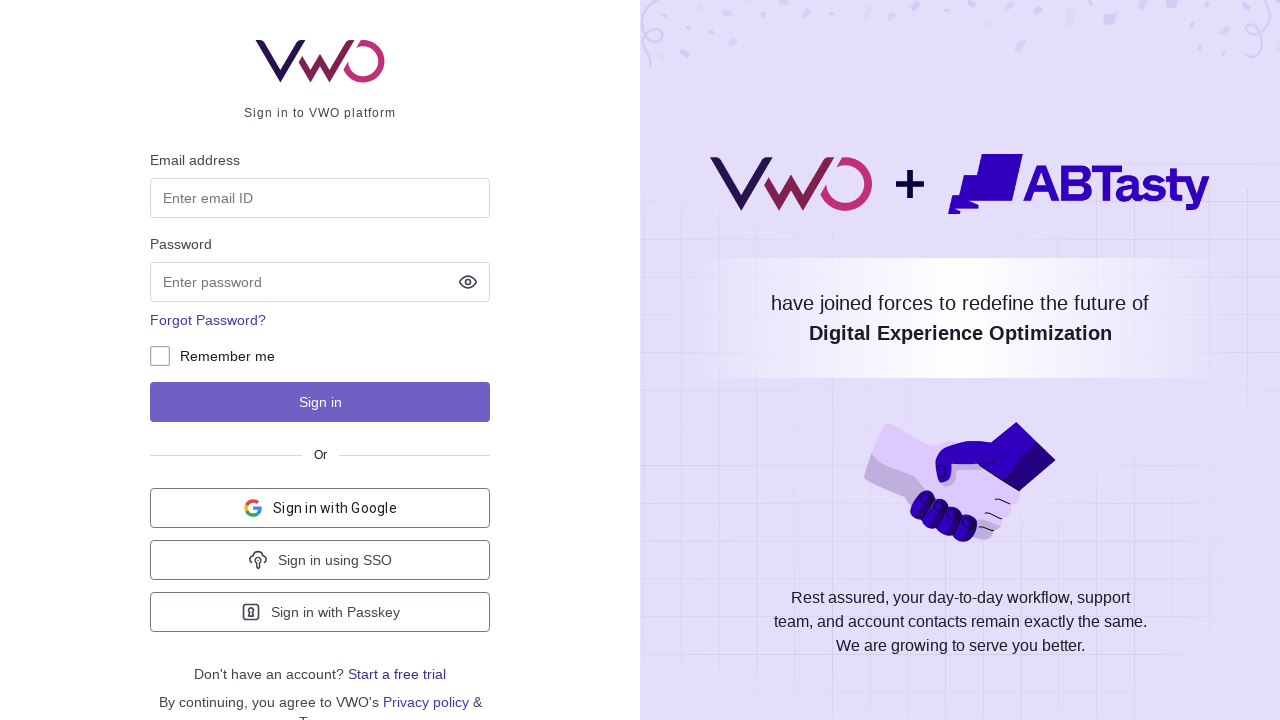

Waited for page to load and navigation to complete
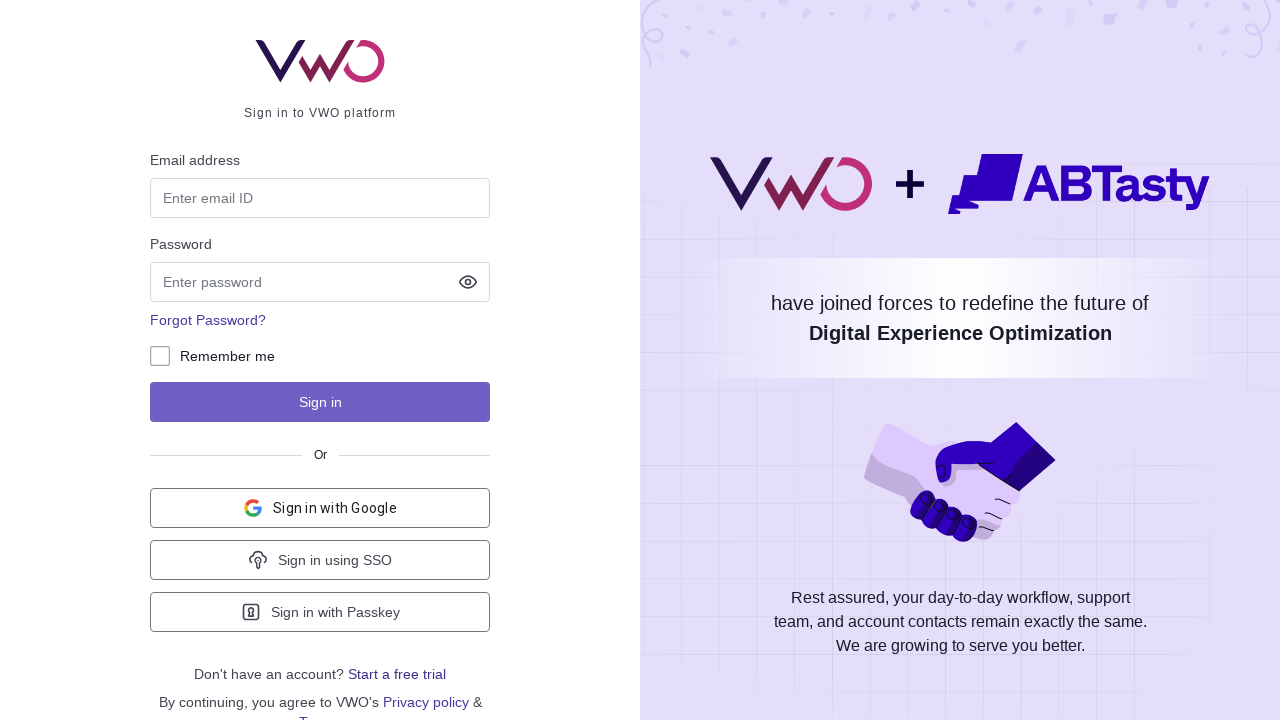

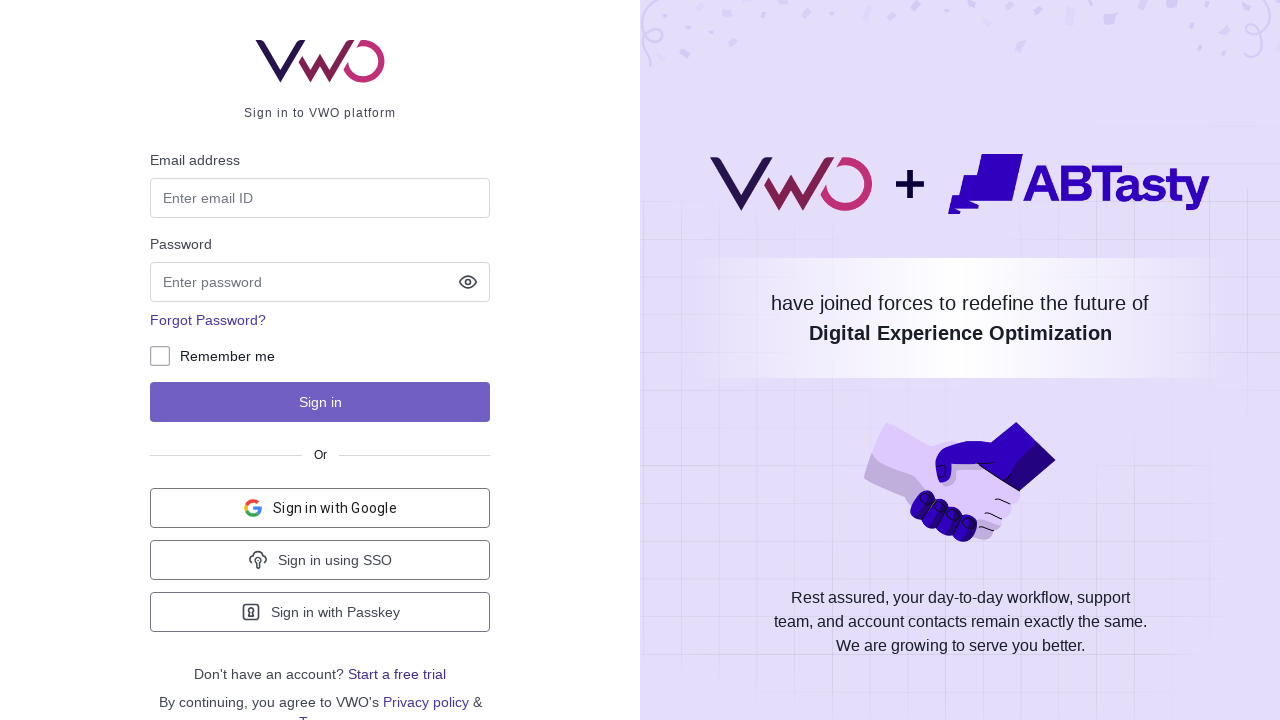